Tests a form with textarea functionality by filling in a message field and submitting the form

Starting URL: https://www.automationtestinginsider.com/2019/08/textarea-textarea-element-defines-multi.html

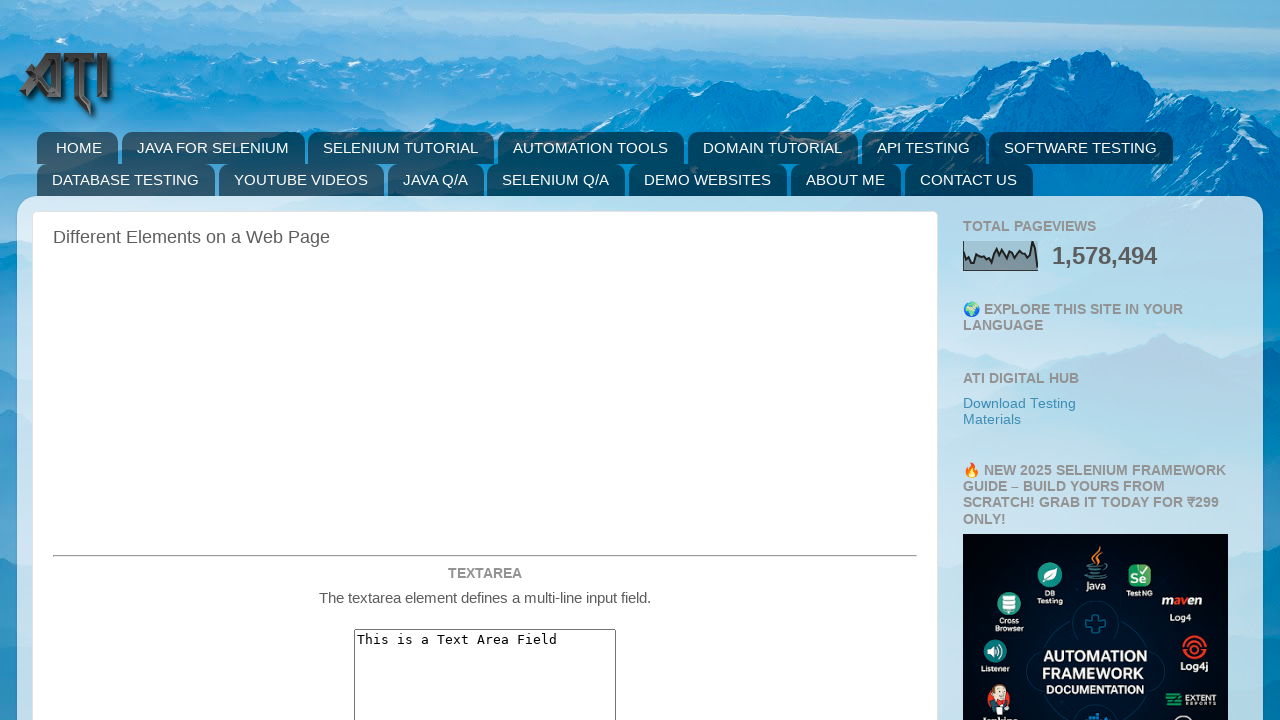

Scrolled down 1000px to locate the form
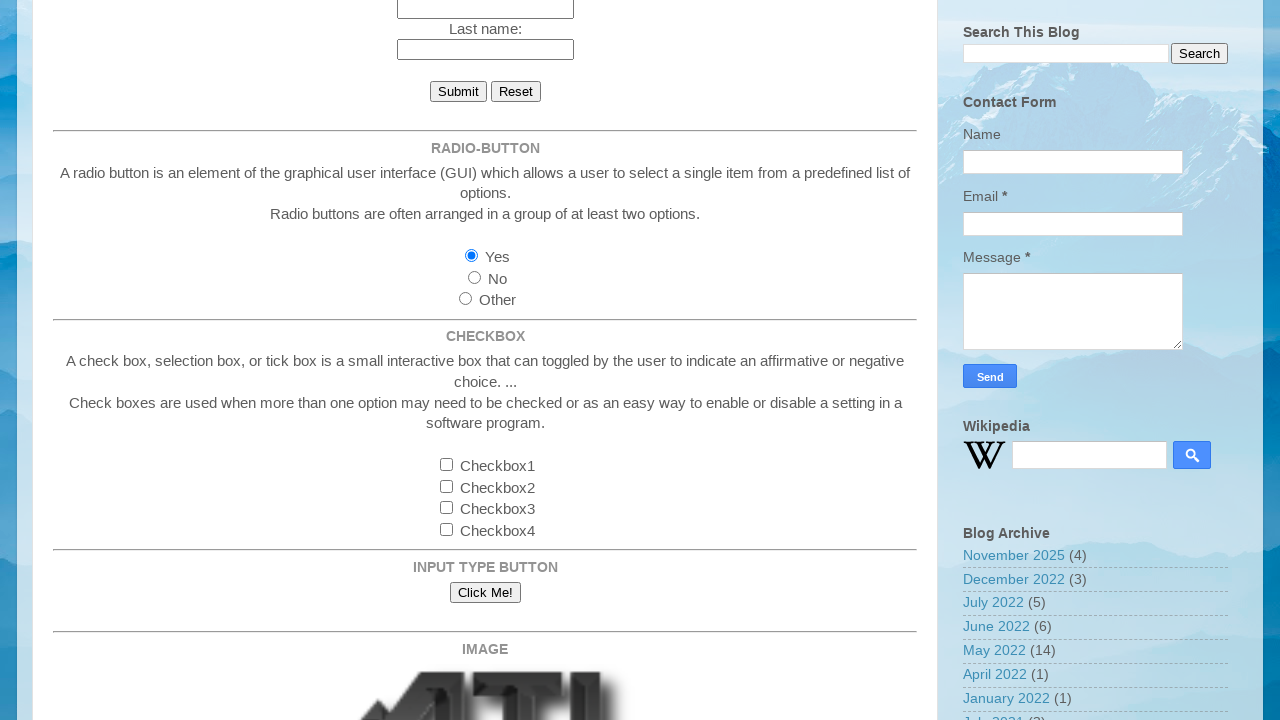

Filled textarea with message 'Text Area Cleared' on textarea[name='message']
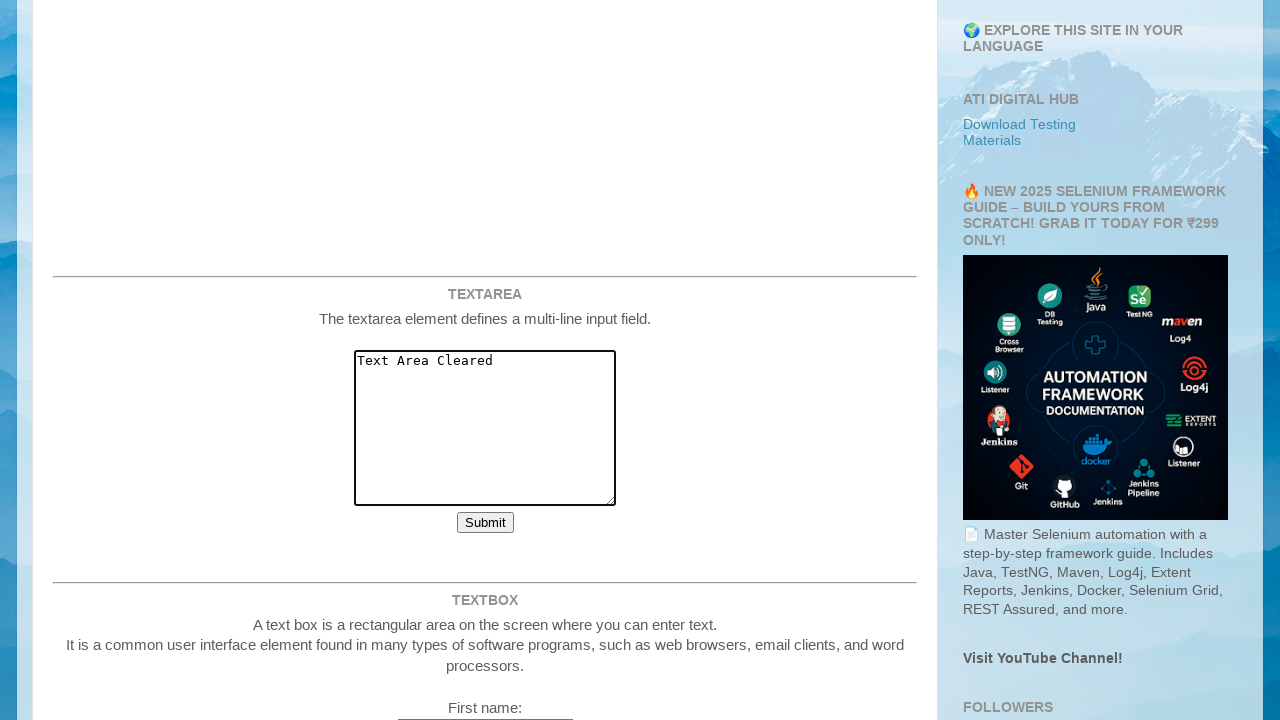

Clicked the form submit button at (485, 523) on xpath=//*[@id='post-body-7988417473080013803']/div[1]/center/form[1]/input
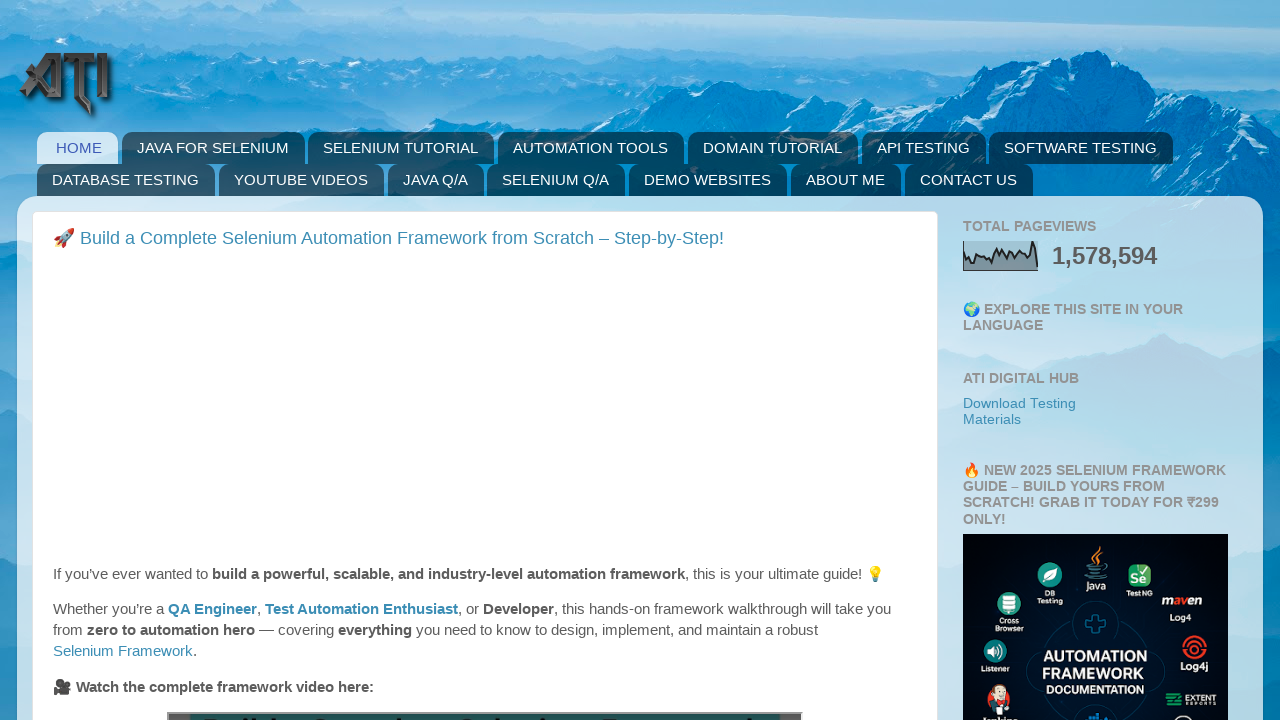

Waited 2000ms for form submission to complete
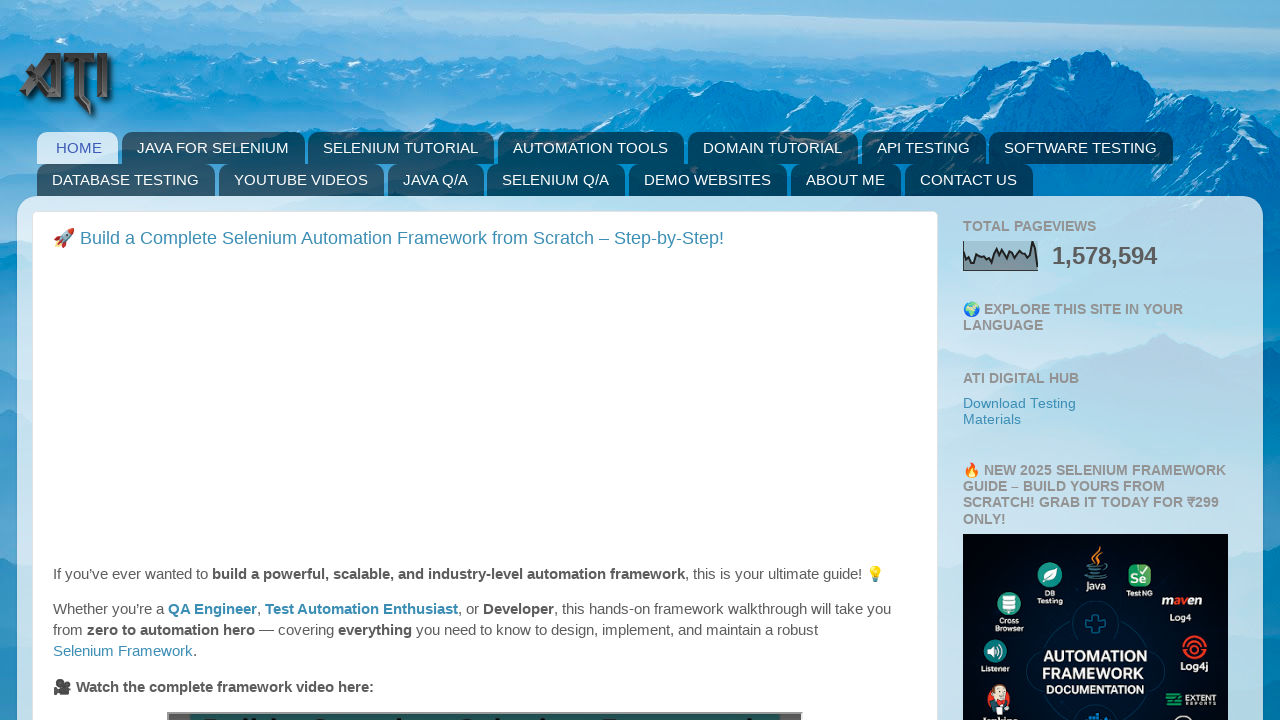

Scrolled down 1200px to view submission results
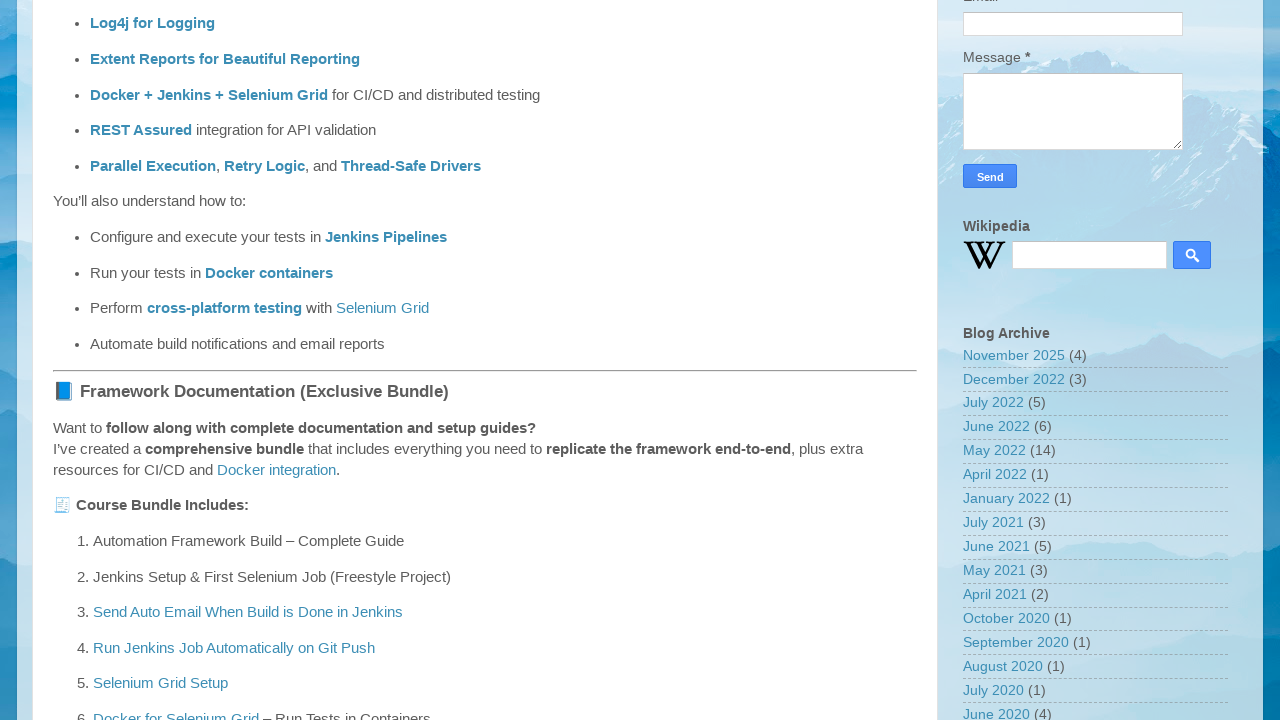

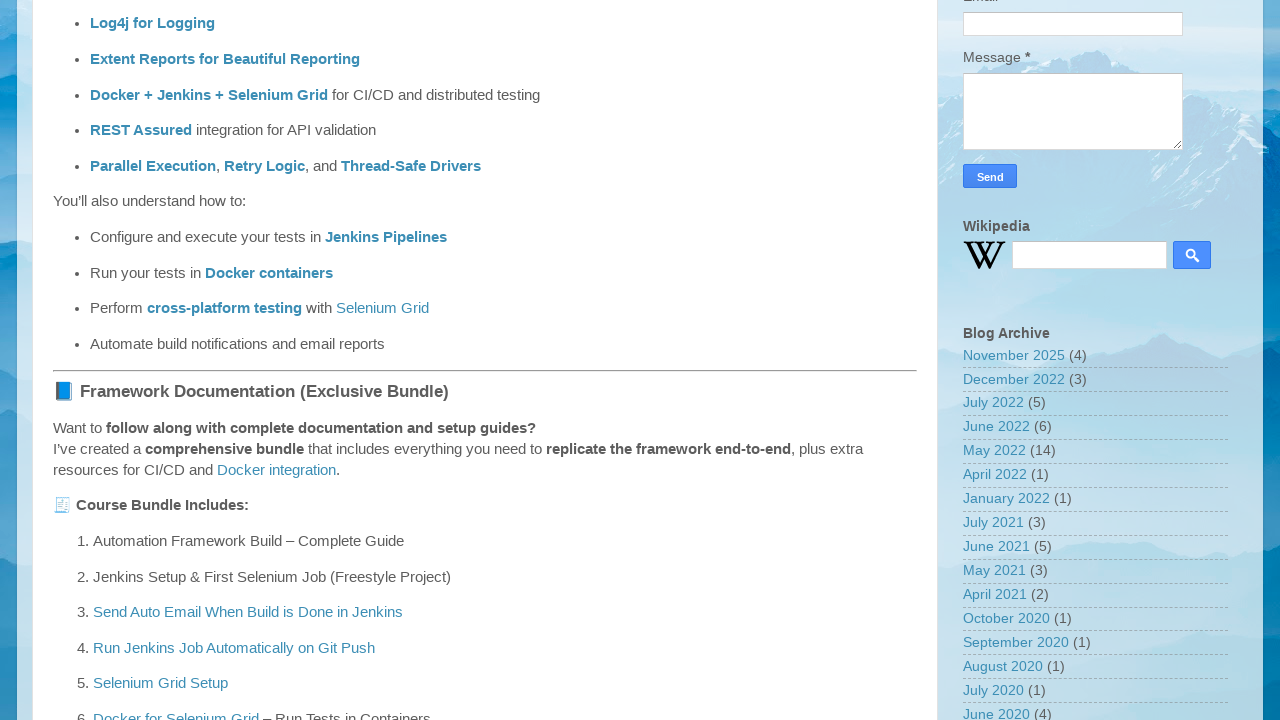